Tests browser window handling using window switching by index, clicking a link that opens a new window and switching between windows multiple times

Starting URL: https://the-internet.herokuapp.com/windows

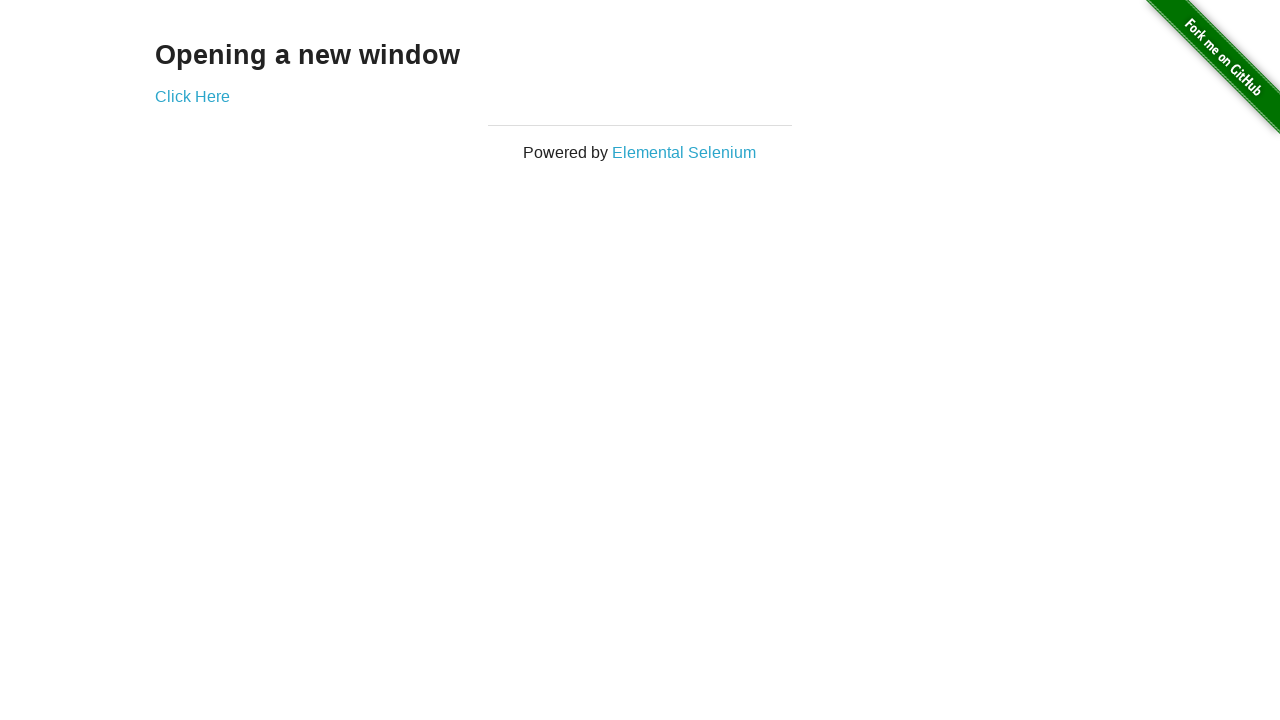

Verified window 1 title equals 'The Internet'
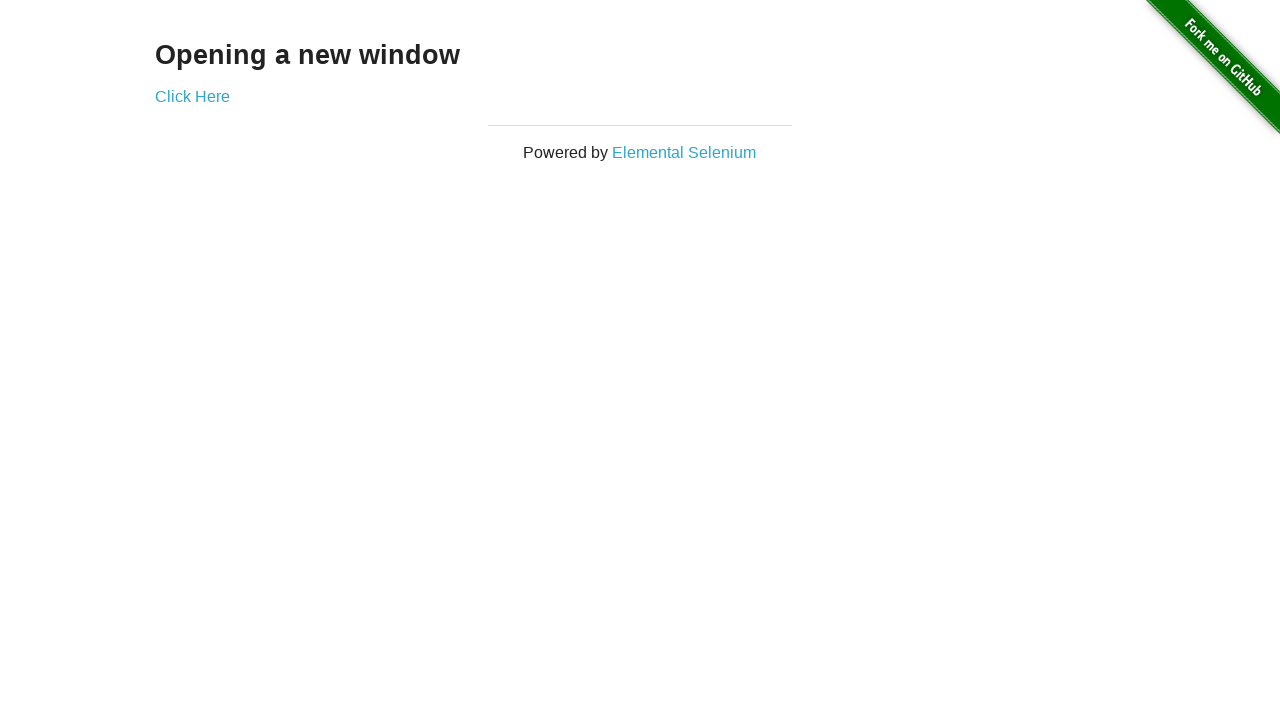

Clicked 'Click Here' link to open new window at (192, 96) on xpath=//a[.='Click Here']
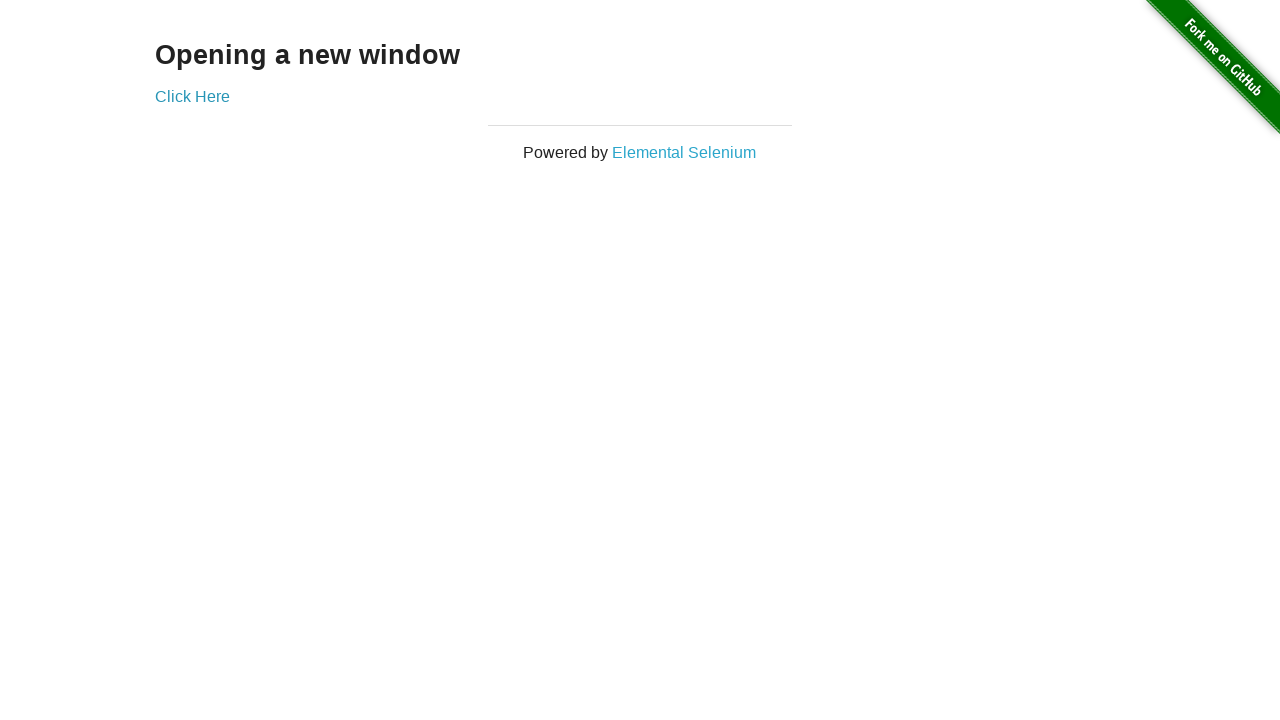

Obtained new page object for window 2
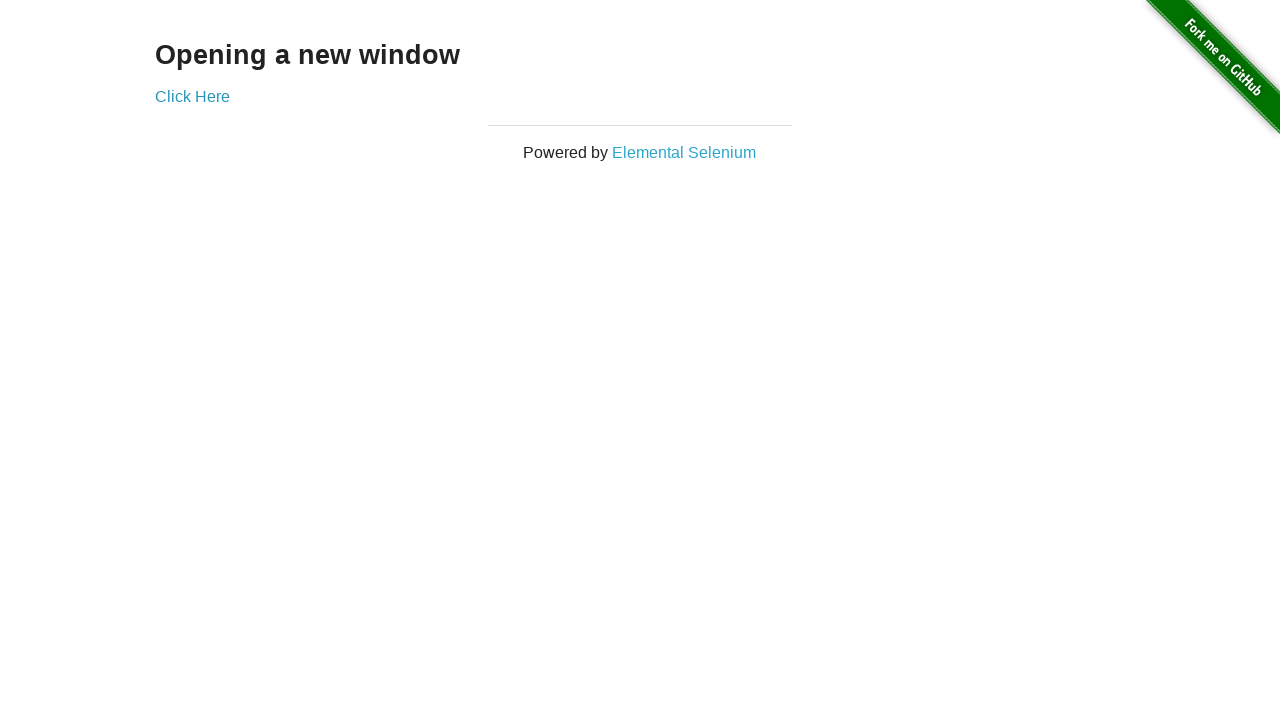

Waited for new window to fully load
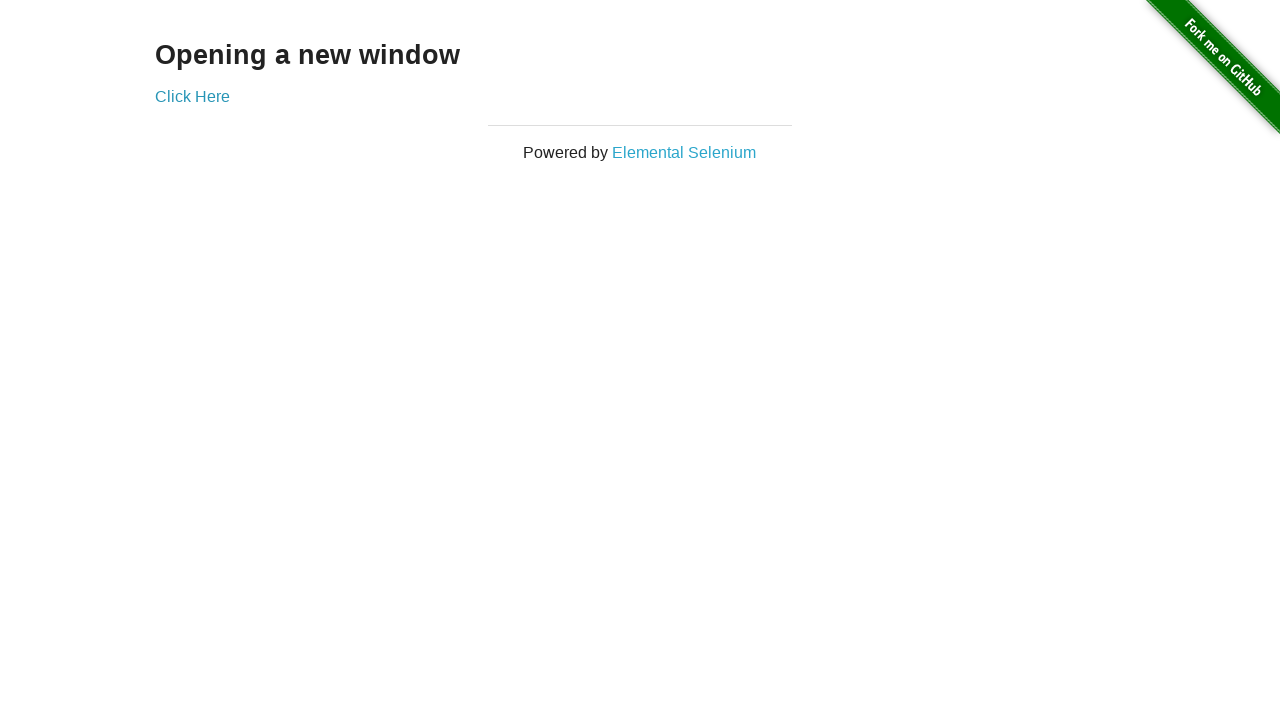

Verified window 2 title equals 'New Window'
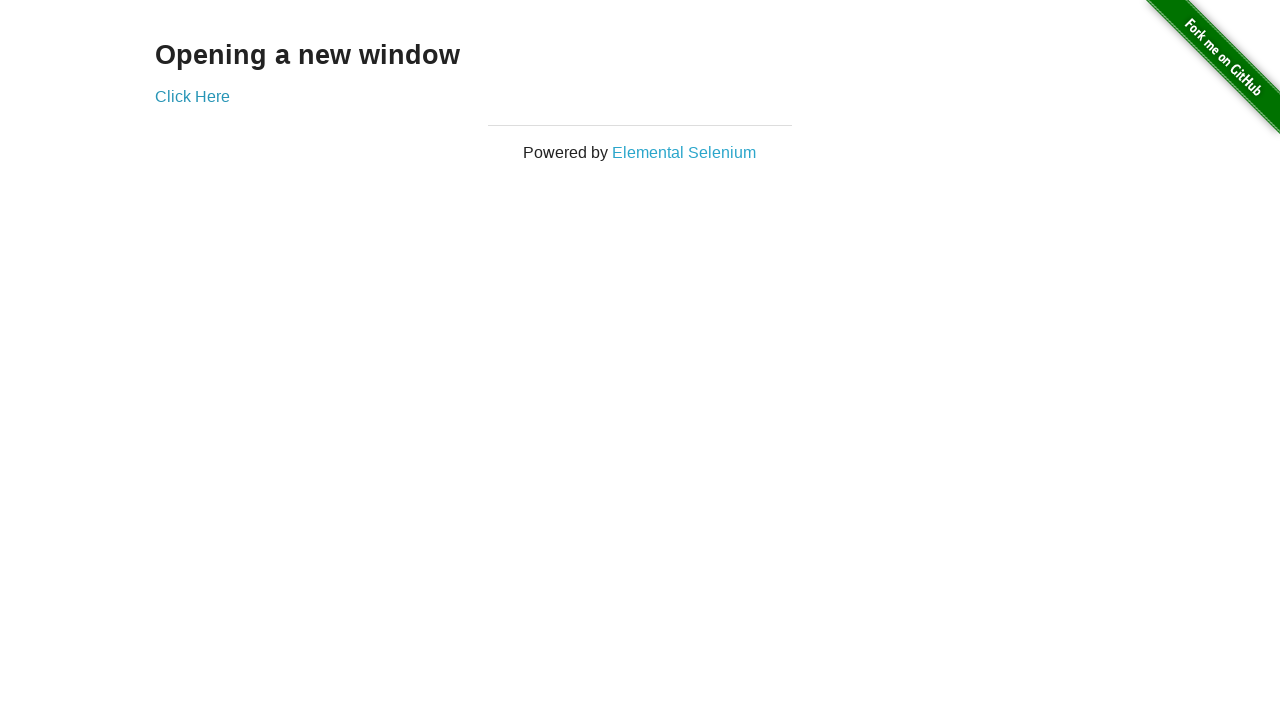

Switched to window 1 (brought to front)
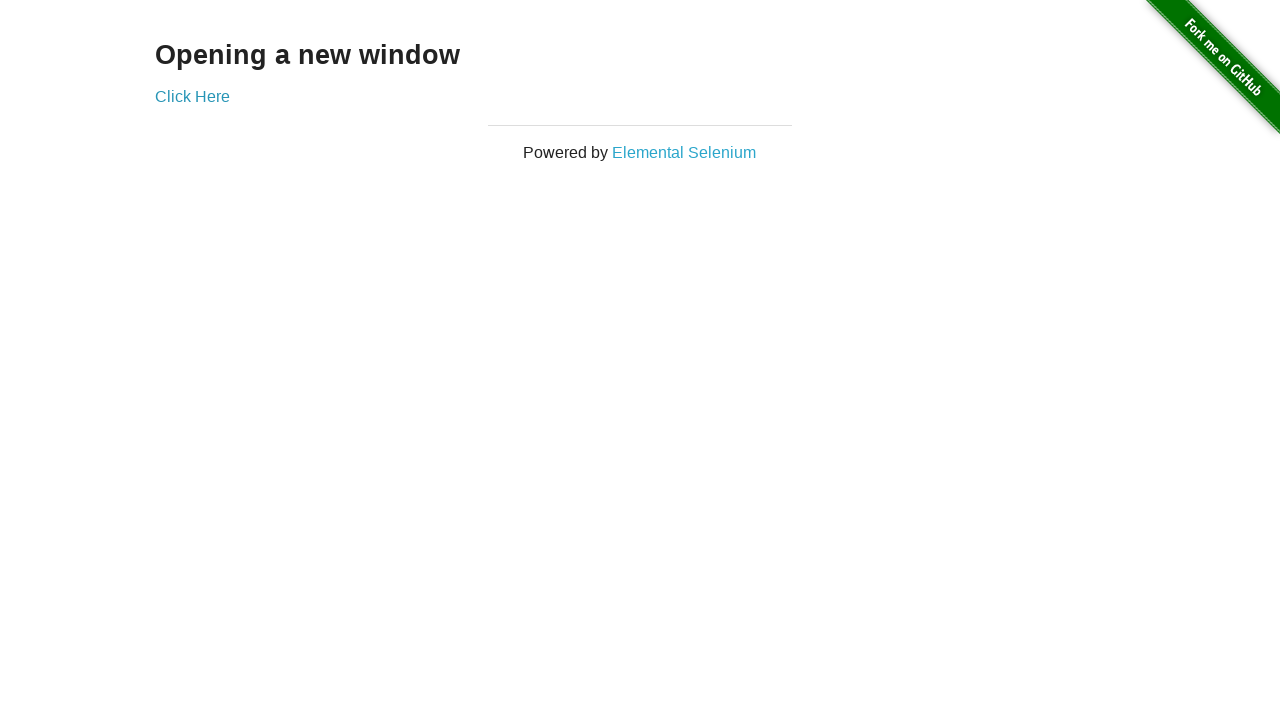

Verified window 1 URL contains 'windows'
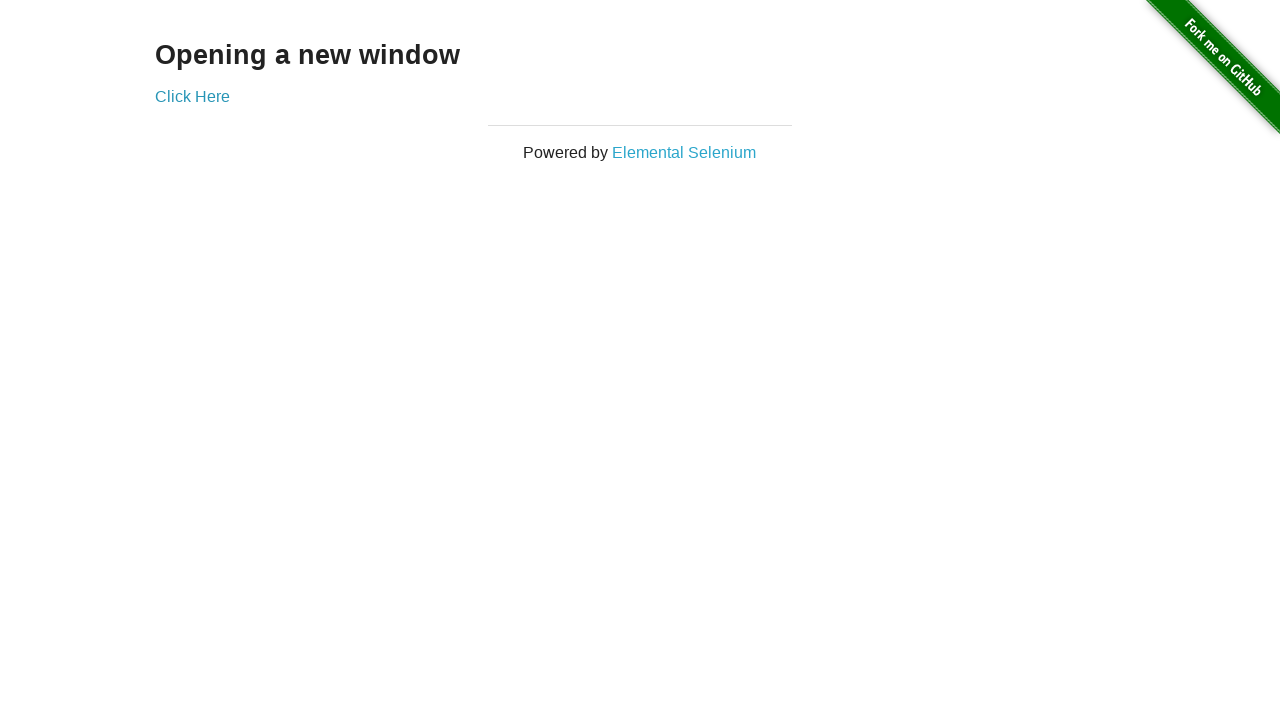

Verified window 1 URL does not contain 'new'
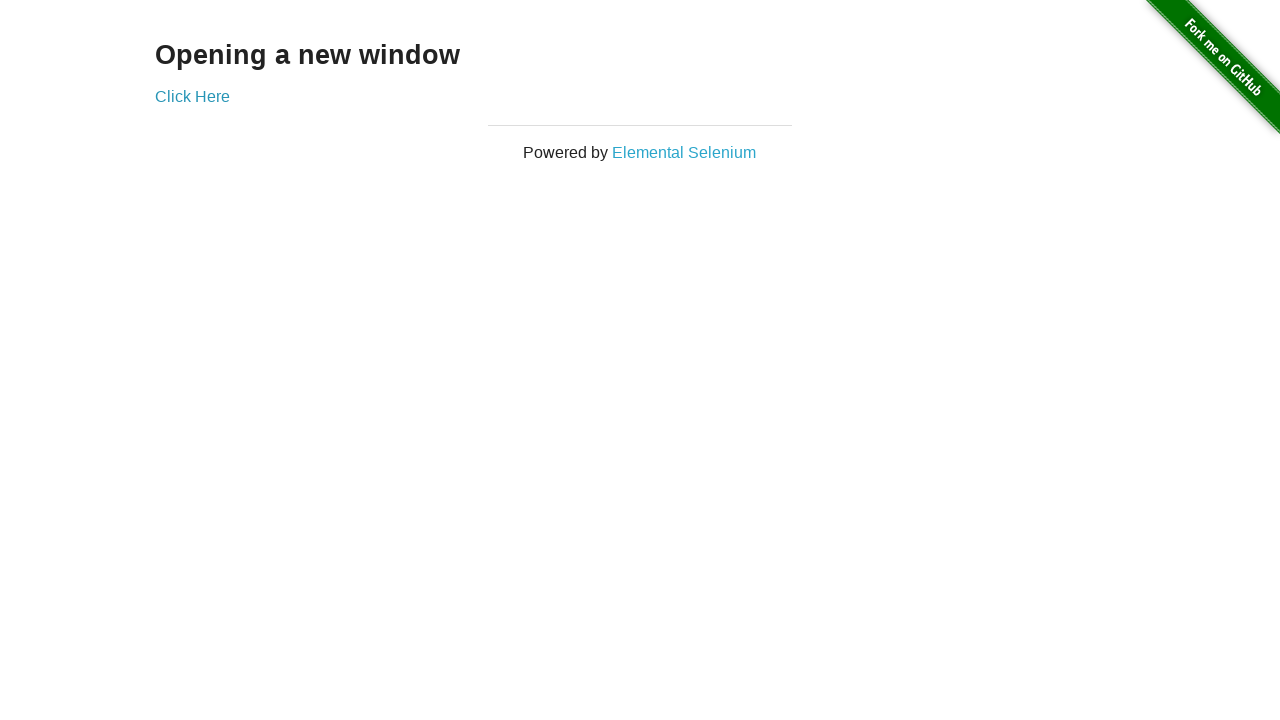

Switched to window 2 (brought to front)
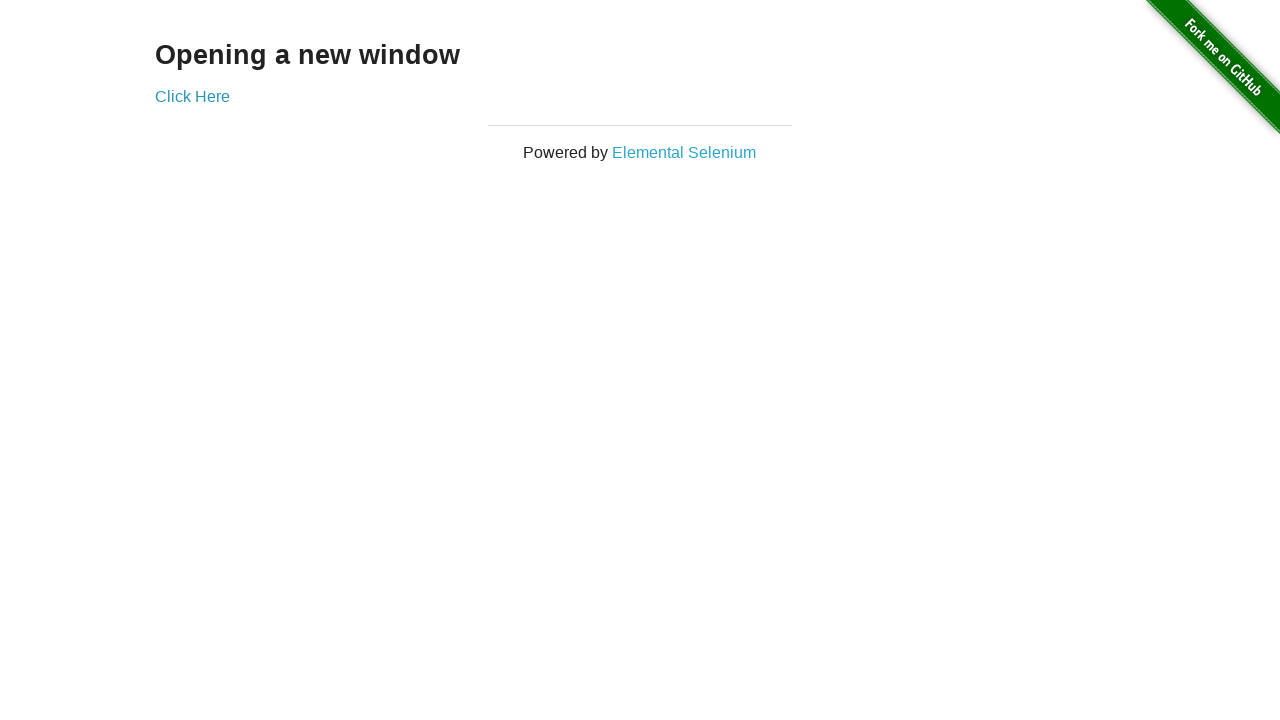

Switched back to window 1 (brought to front)
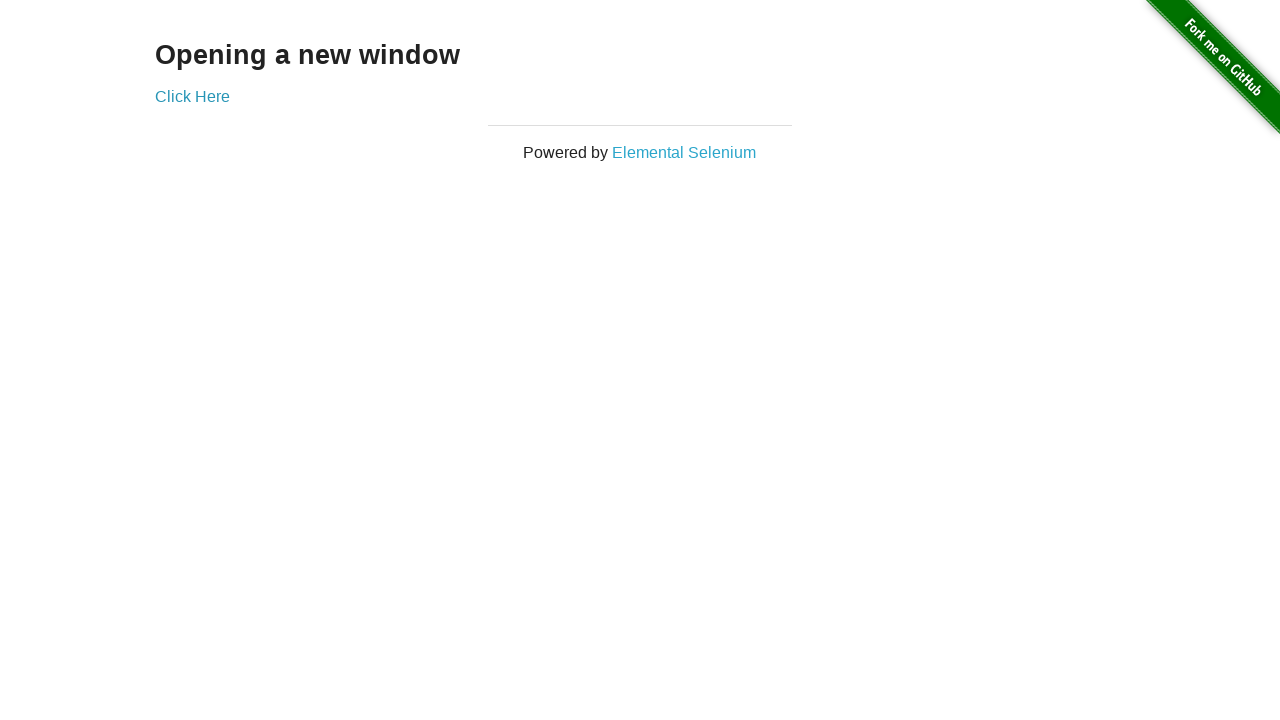

Switched back to window 2 (brought to front)
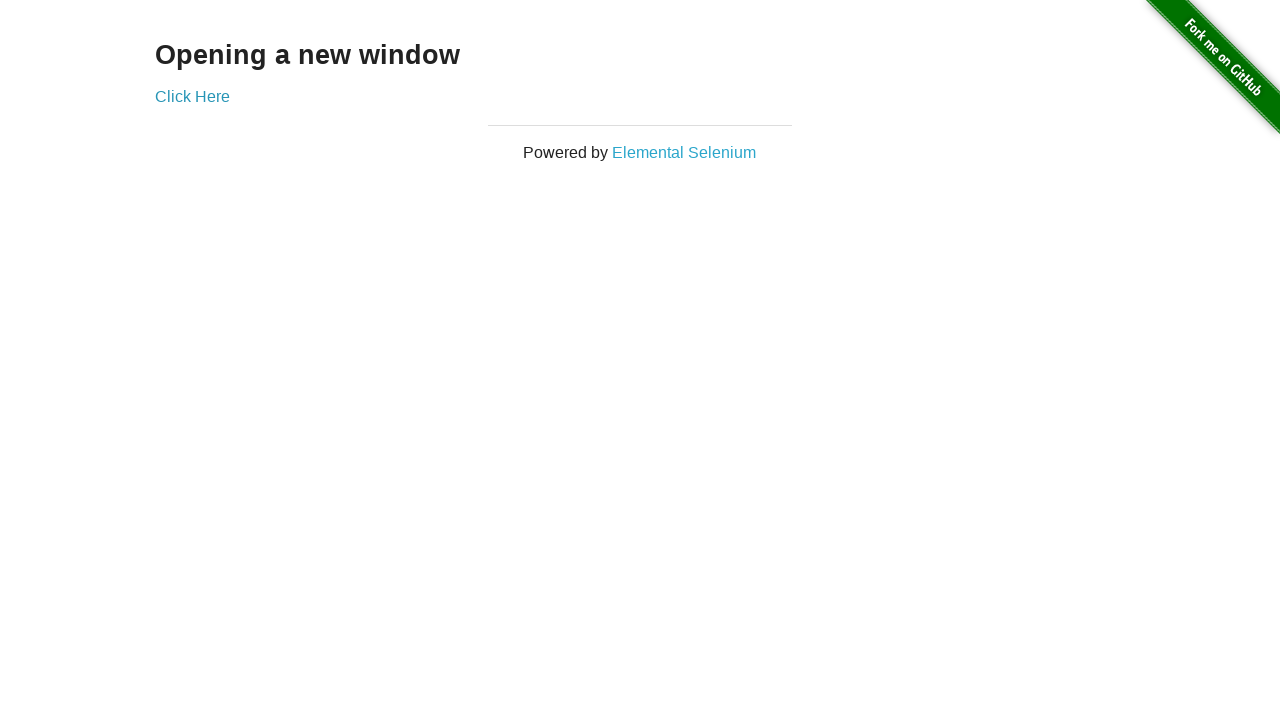

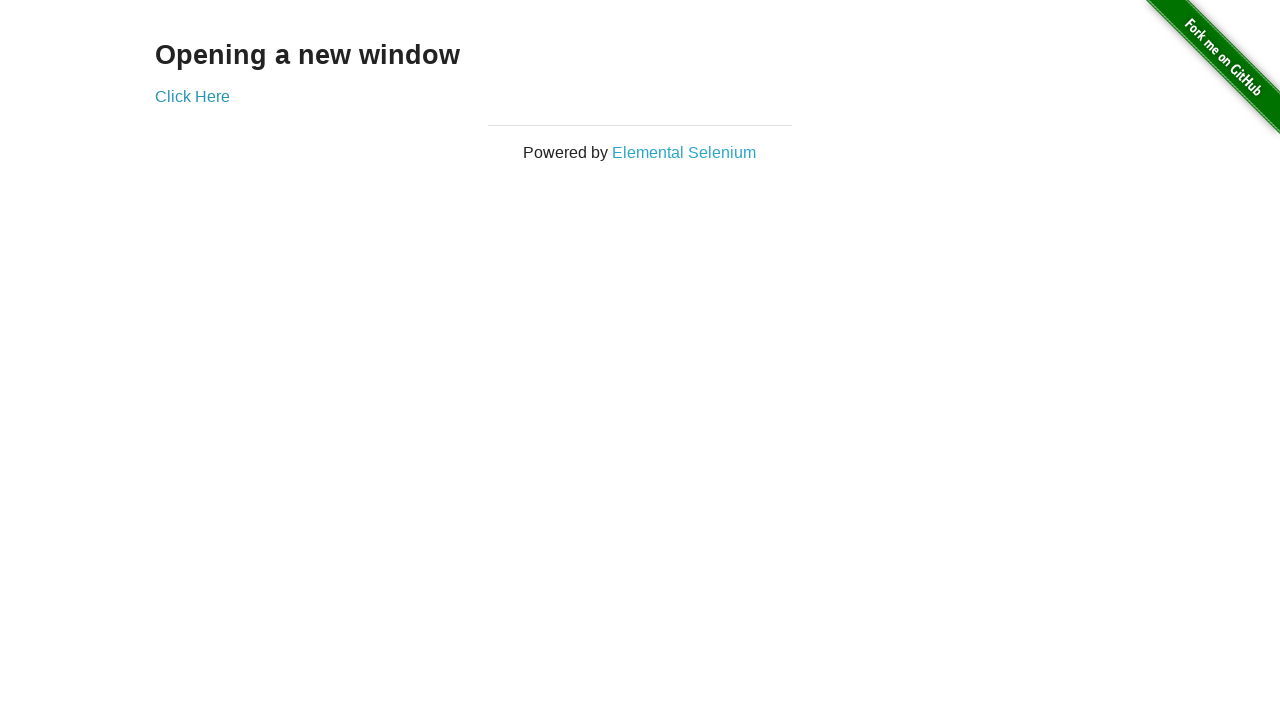